Tests the Top Deals page by clicking on the link, switching to the new window, searching for "Tomato" in the search field, and verifying that filtered results contain the search term.

Starting URL: https://rahulshettyacademy.com/seleniumPractise/

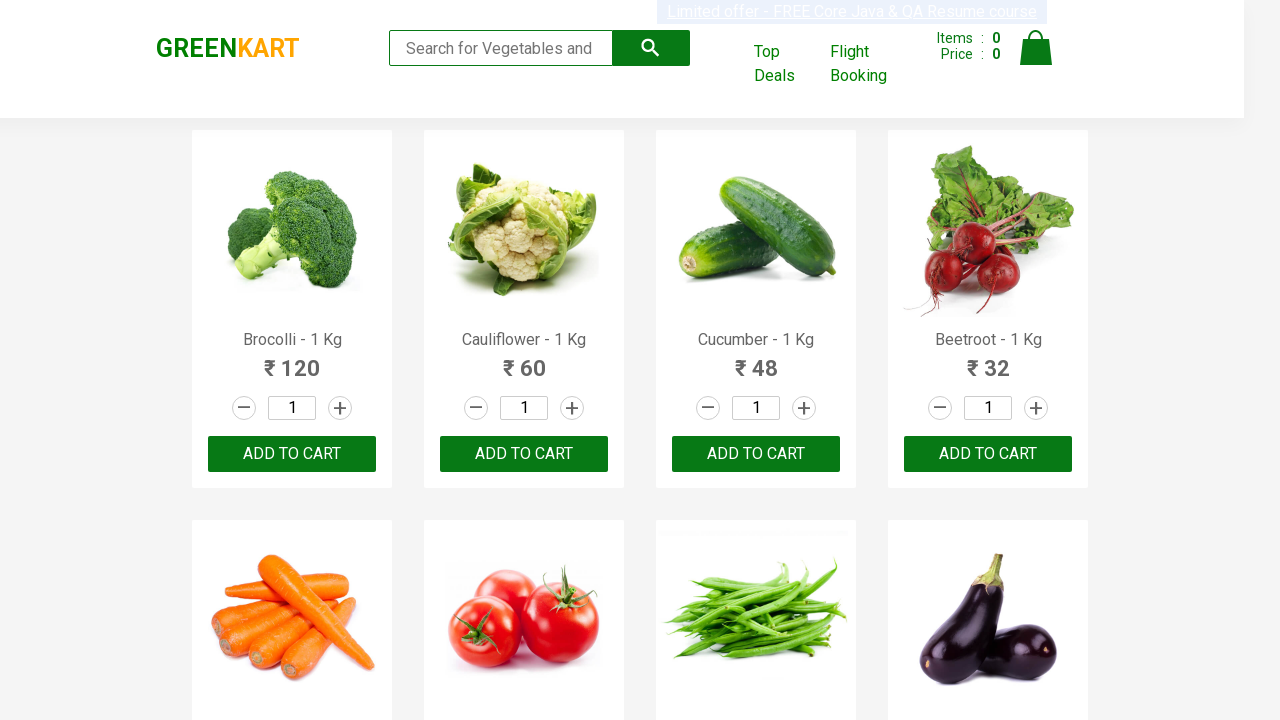

Clicked on 'Top Deals' link to open new window at (787, 64) on xpath=//a[normalize-space()='Top Deals']
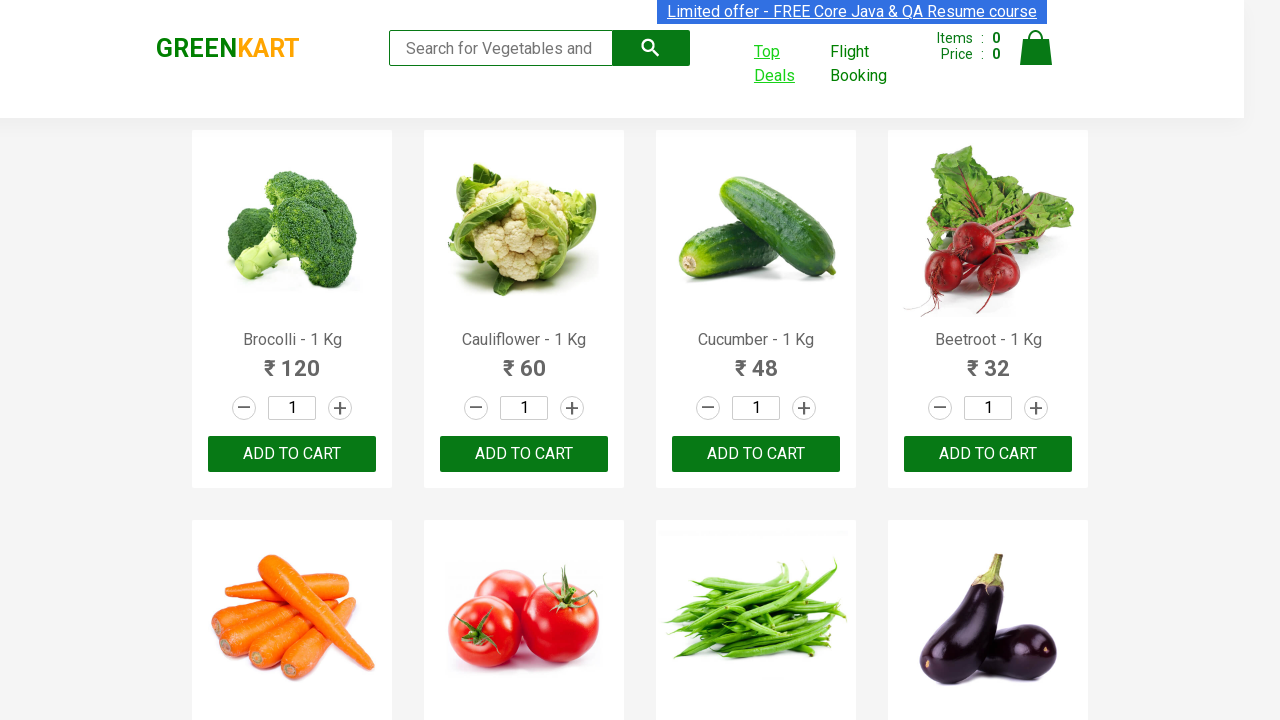

Captured new page/window from 'Top Deals' link
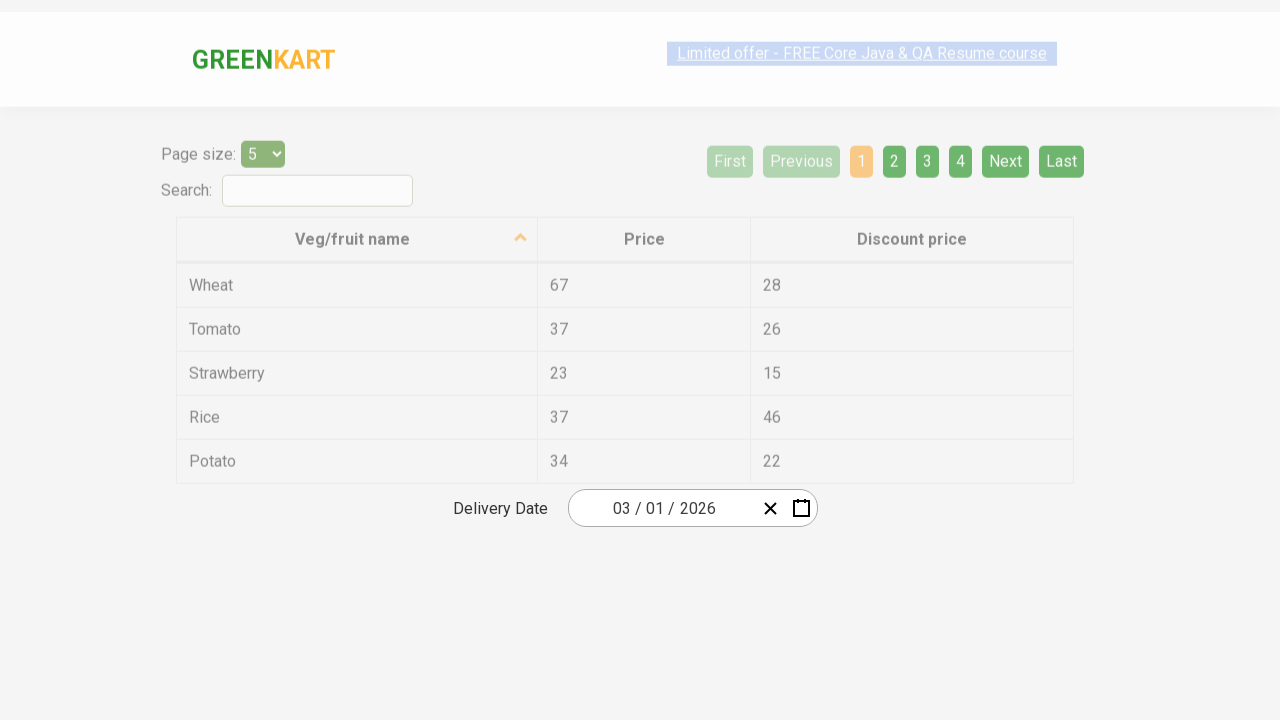

New page finished loading
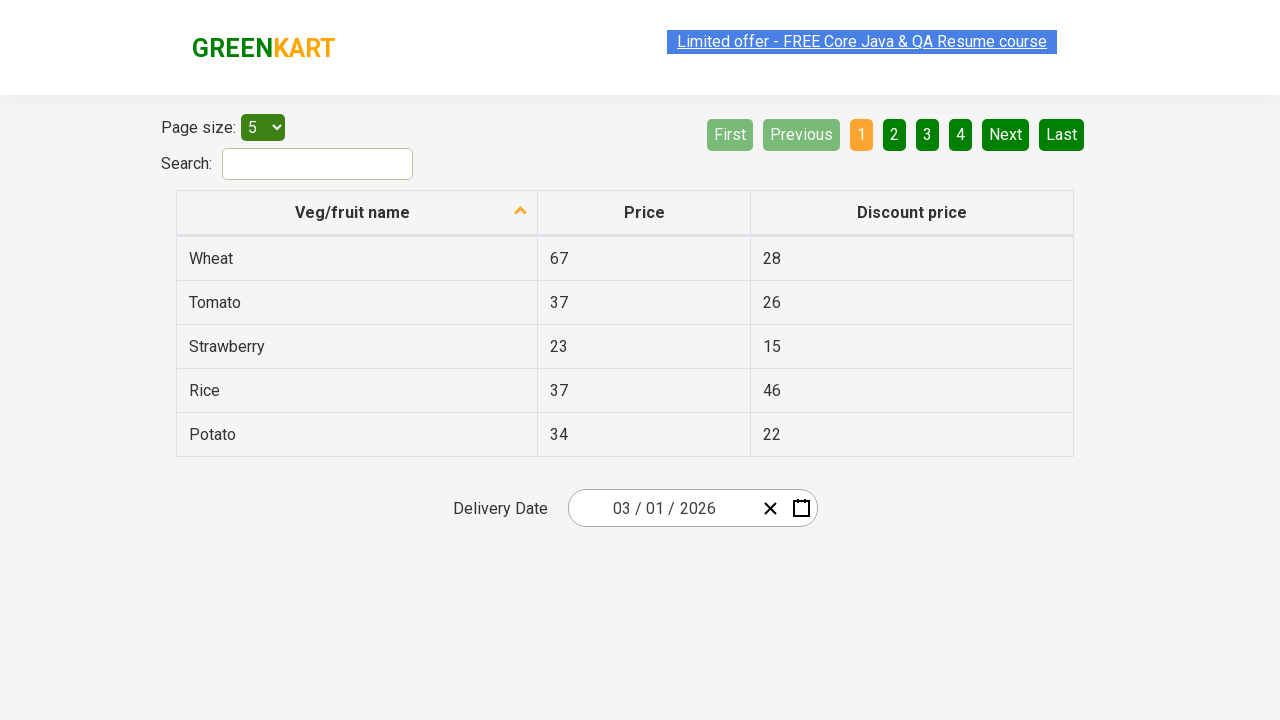

Filled search field with 'Tomato' on #search-field
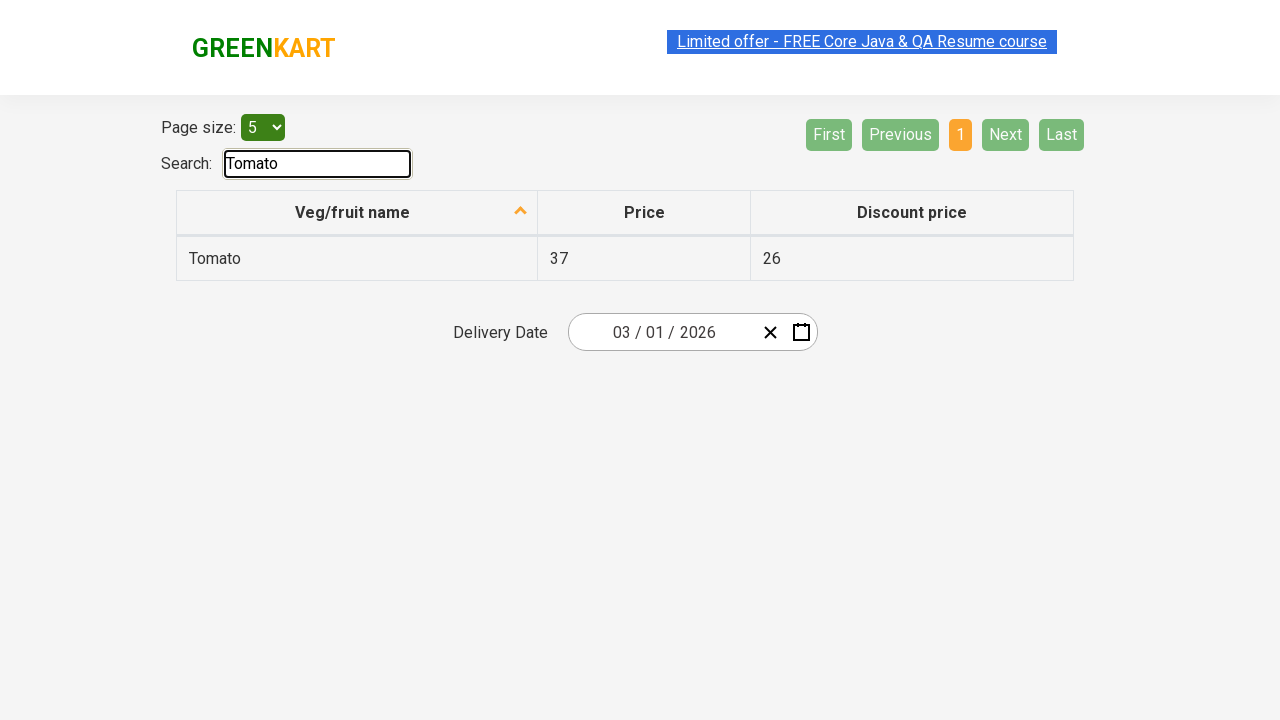

Filtered results table loaded
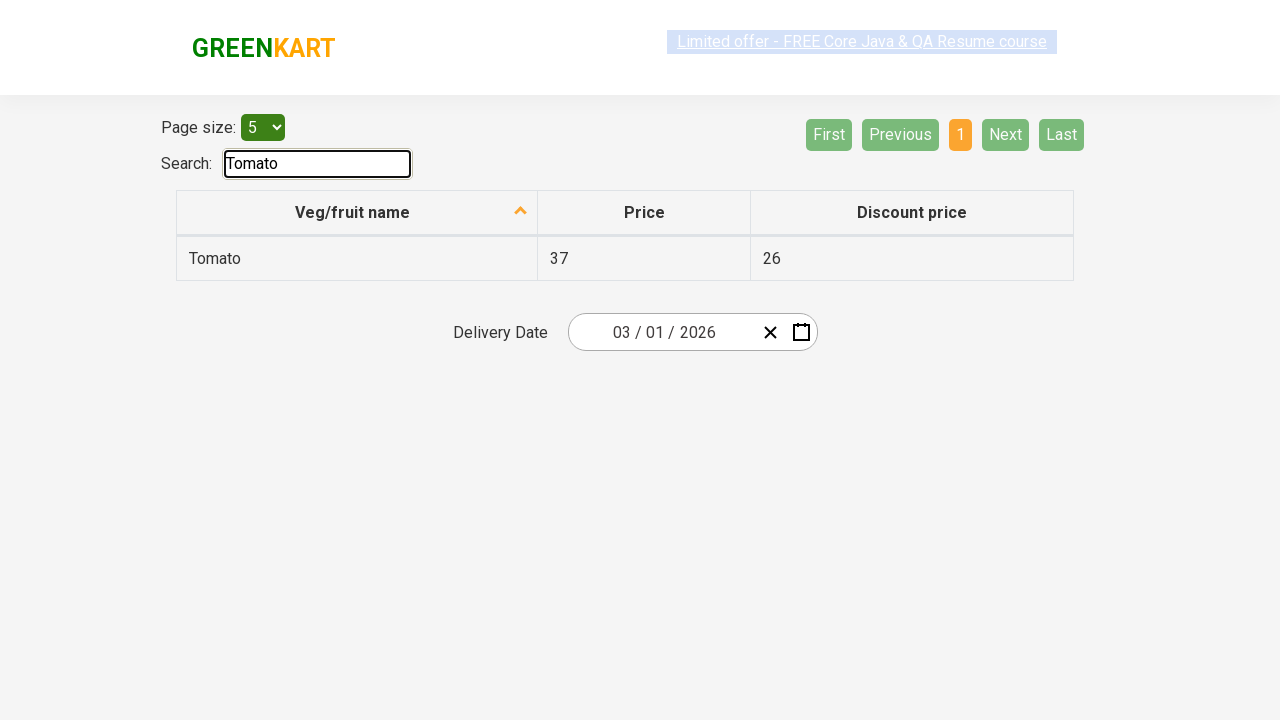

Verified filtered results contain 1 vegetable entries matching 'Tomato' search
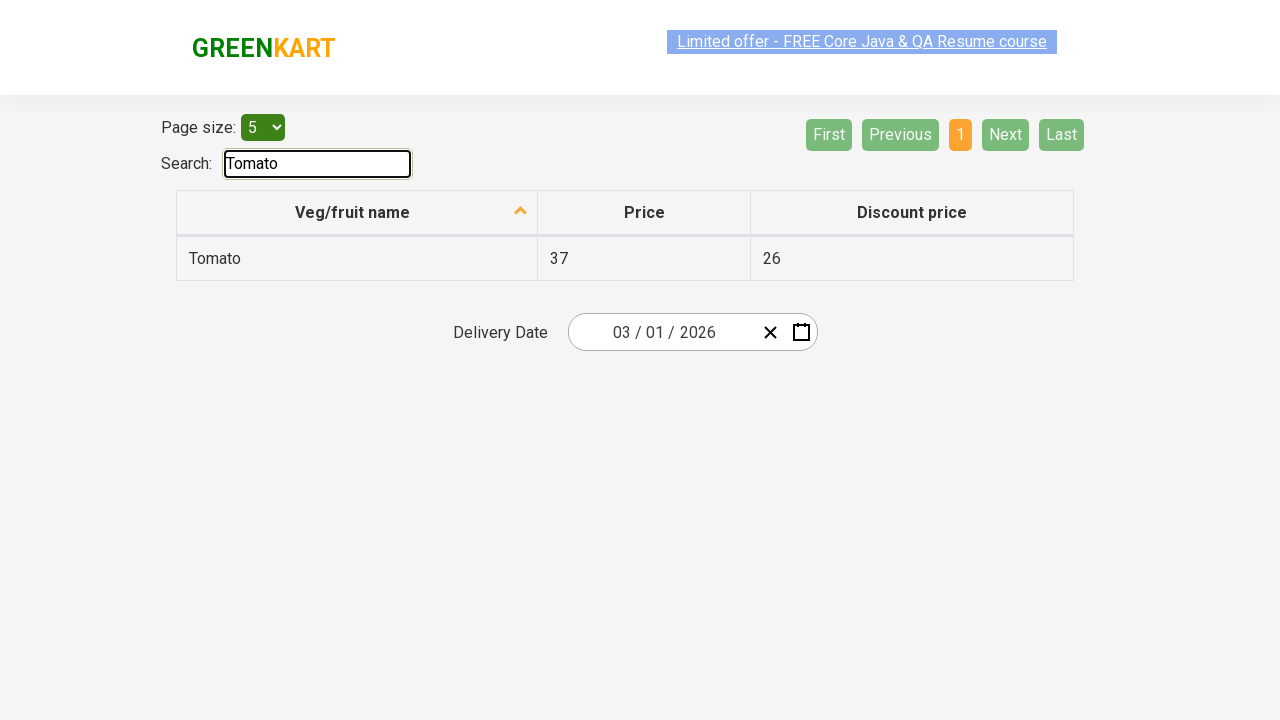

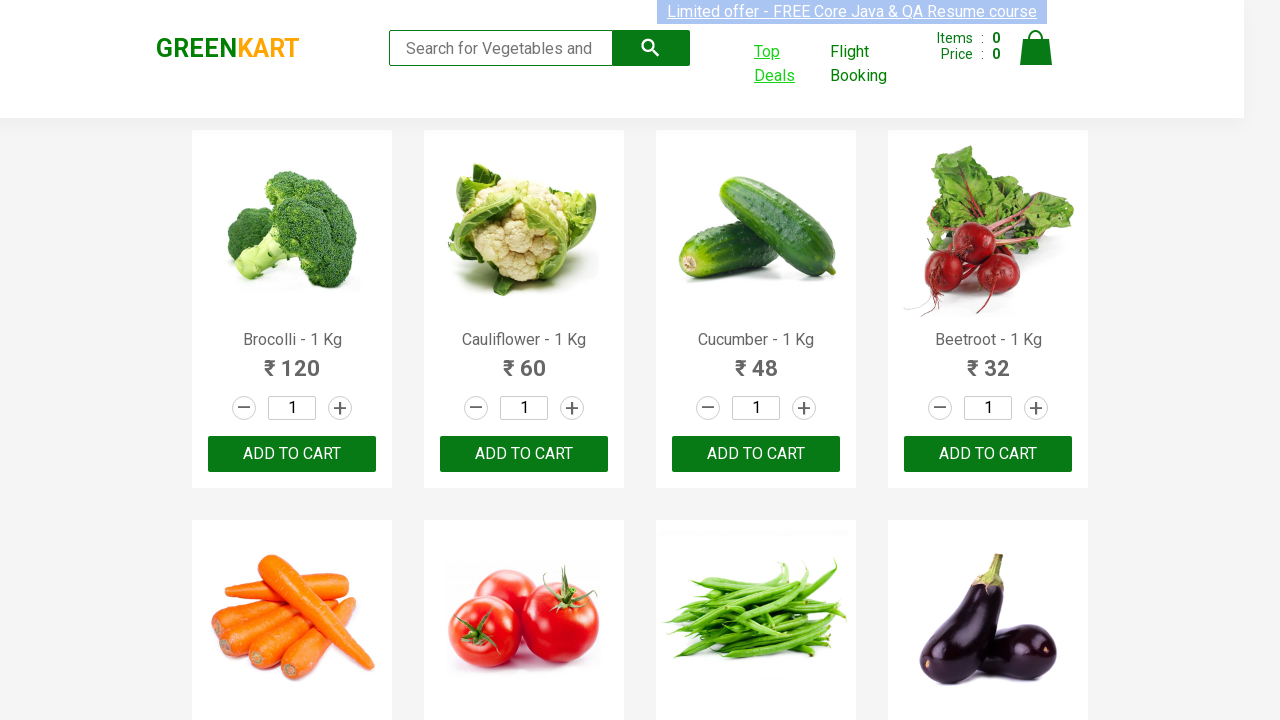